Tests the "Find And Fill" obstacle by clicking a pass button, filling a text field with "ABC", and clicking sample

Starting URL: https://obstaclecourse.tricentis.com/Obstacles/73590

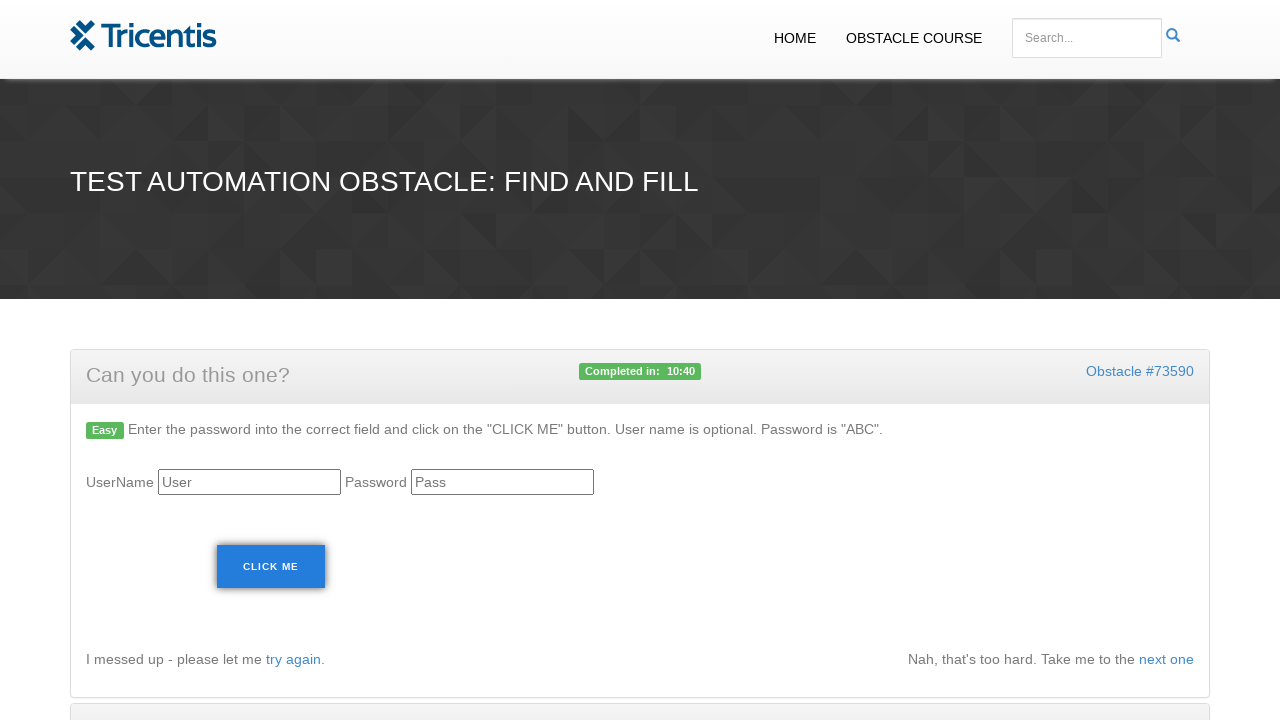

Clicked pass button at (502, 482) on #pass
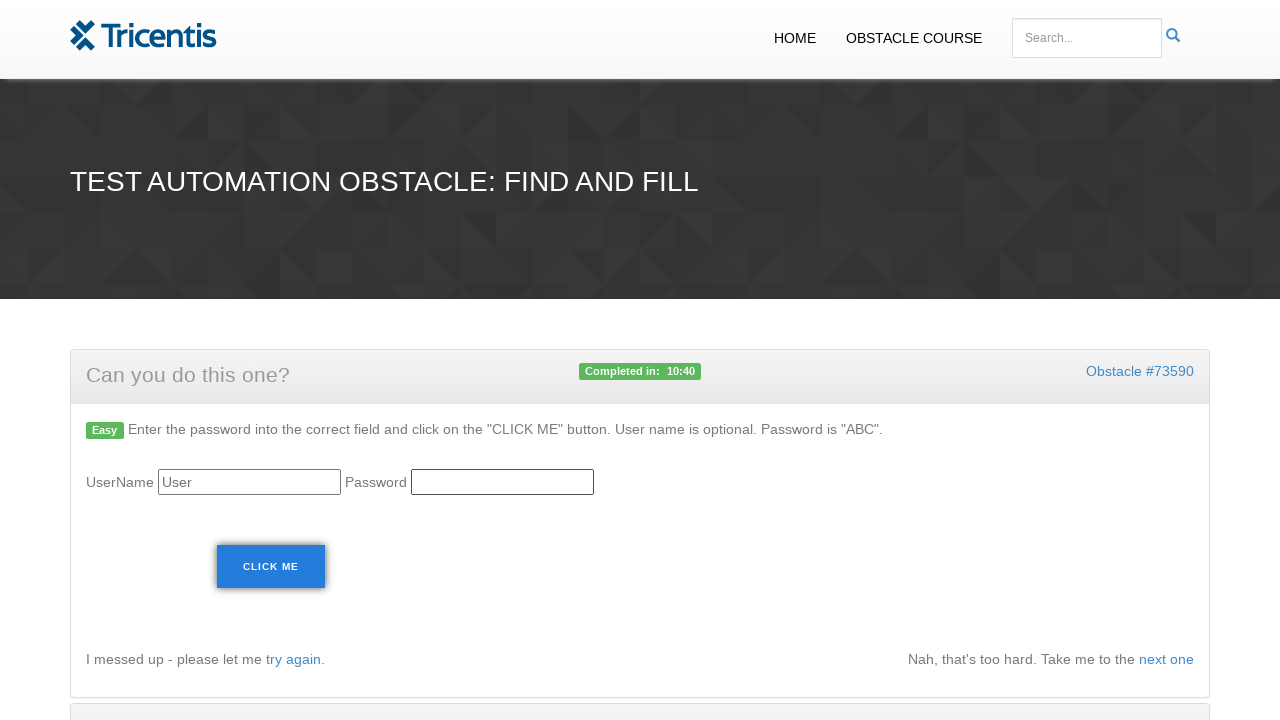

Filled text field with 'ABC' on #actual
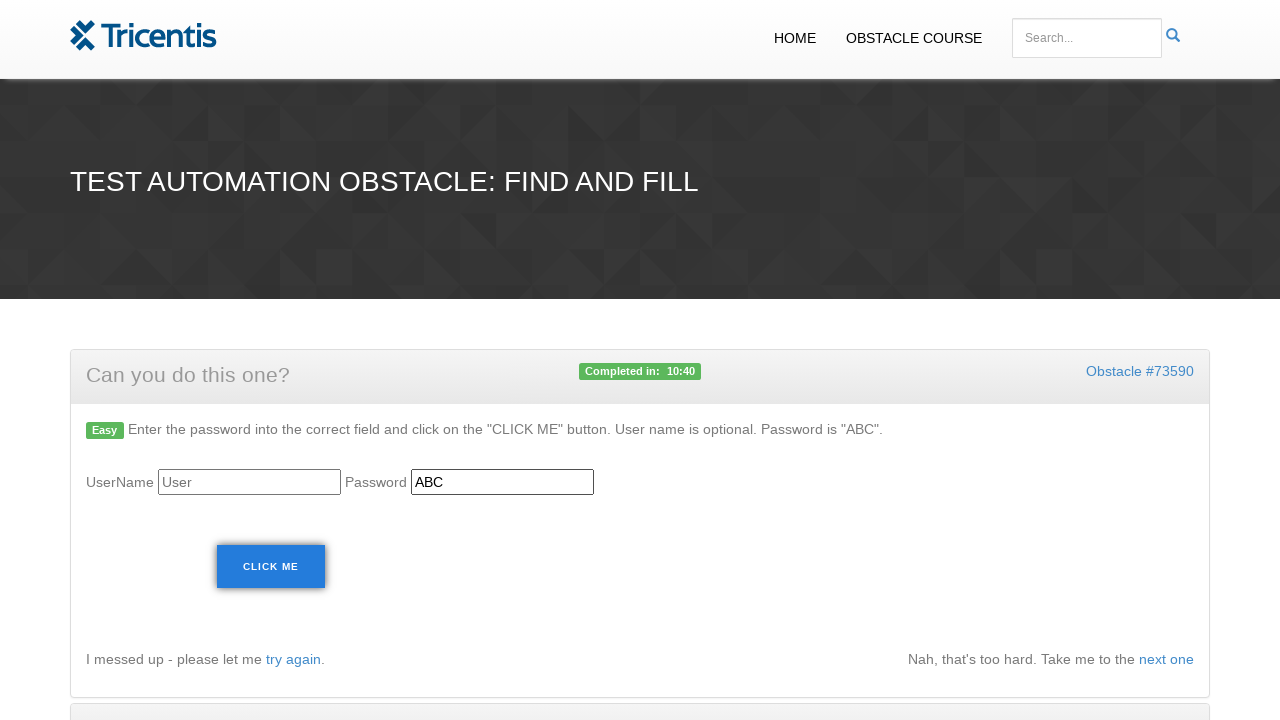

Clicked sample button at (271, 567) on #sample
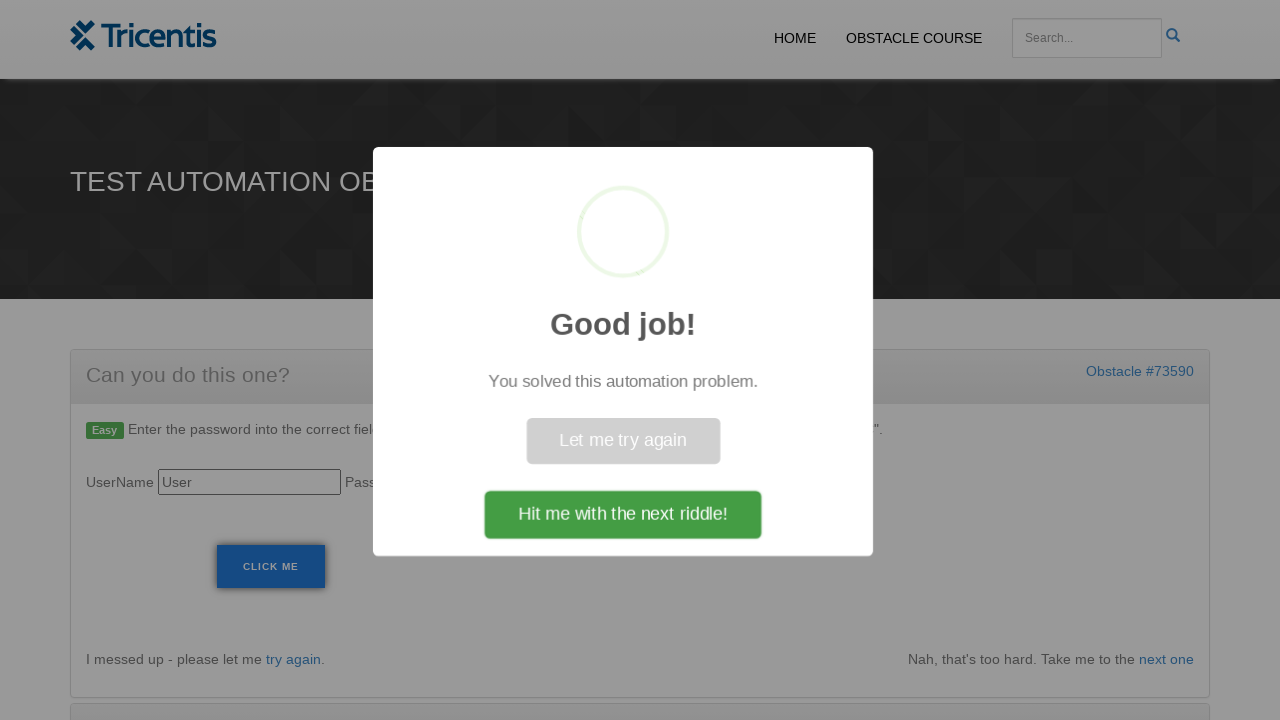

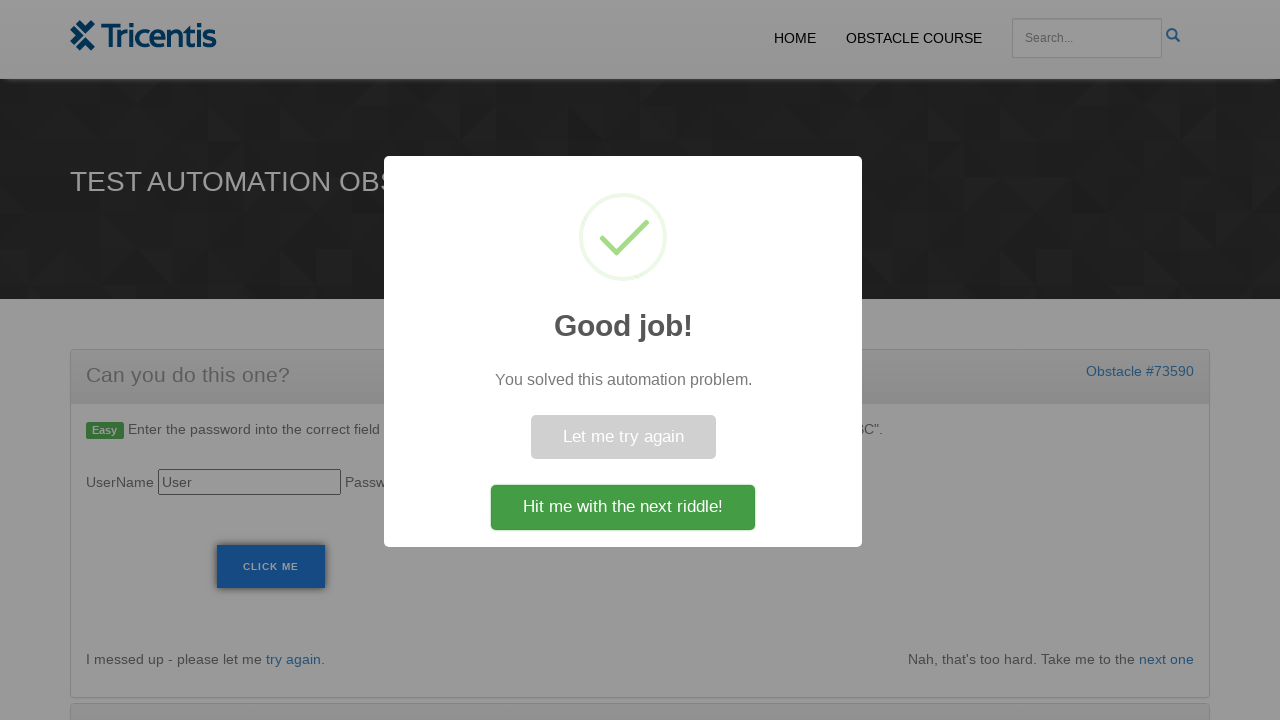